Tests frame functionality on DemoQA by navigating to the Frames section, switching between two iframes, and verifying the heading text inside frame 1.

Starting URL: https://demoqa.com/

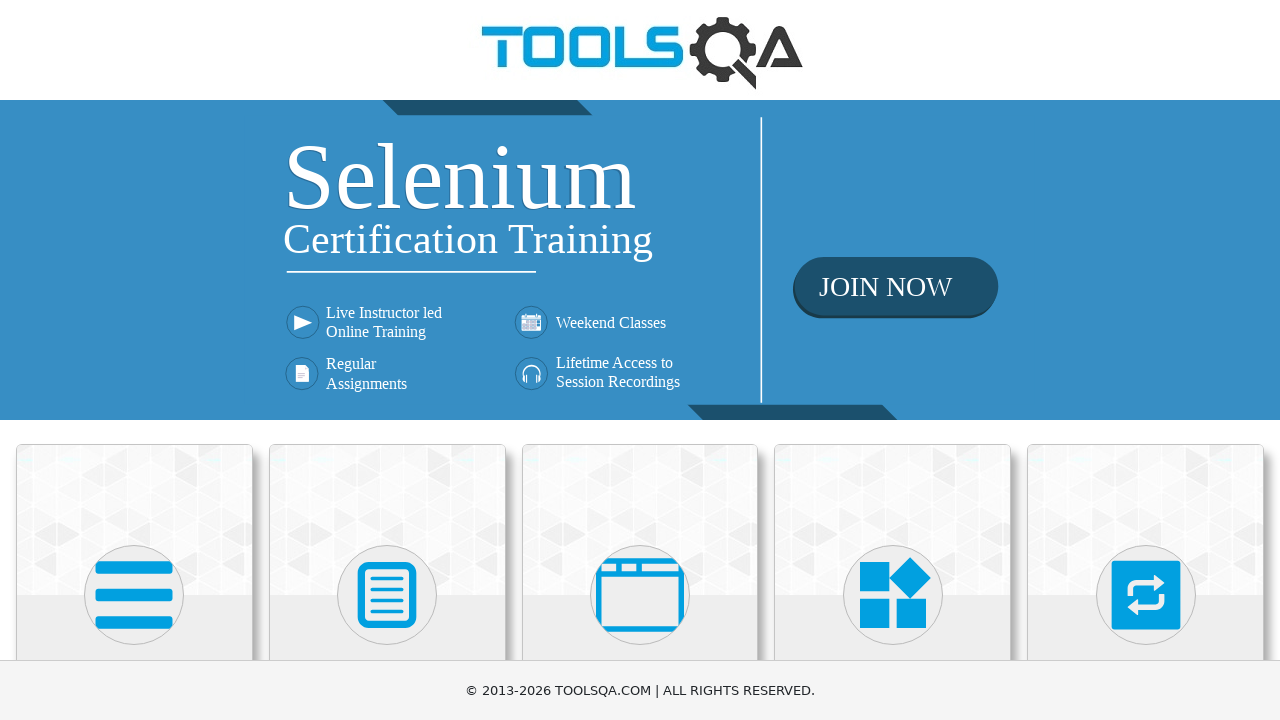

Scrolled down 400px to view menu items
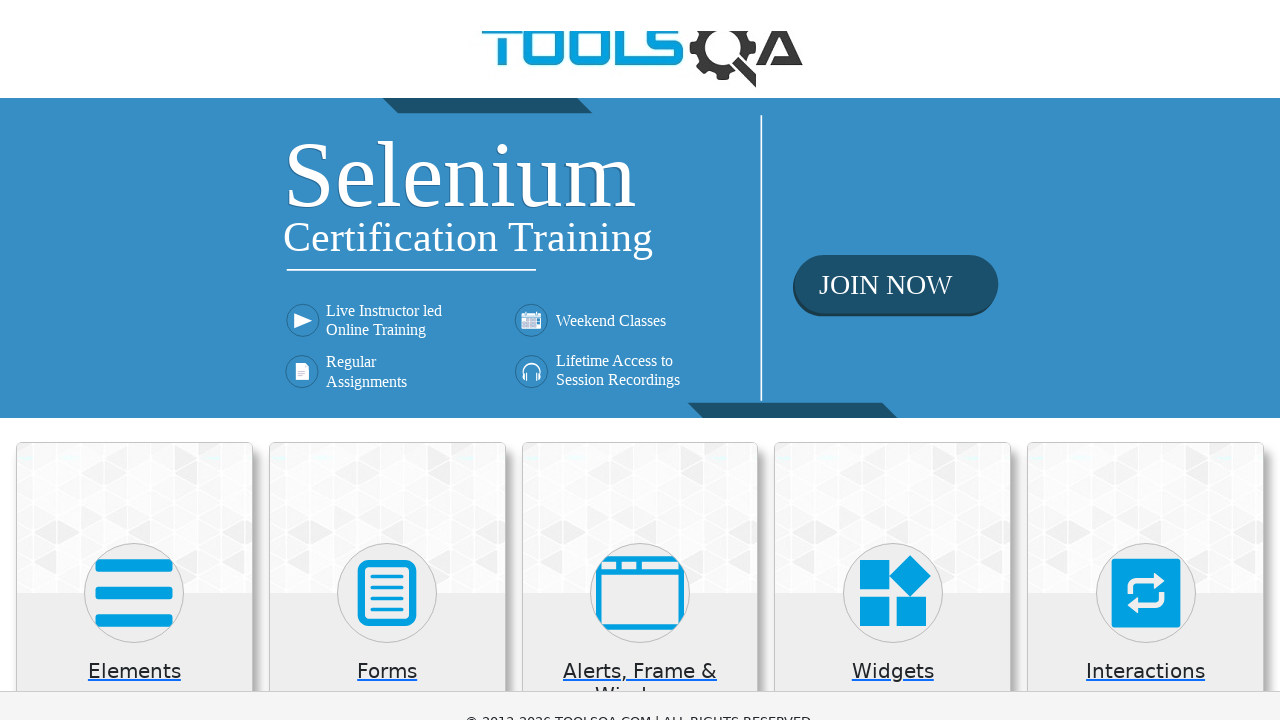

Clicked on 'Alerts, Frame & Windows' menu item at (640, 285) on xpath=//h5[text()='Alerts, Frame & Windows']
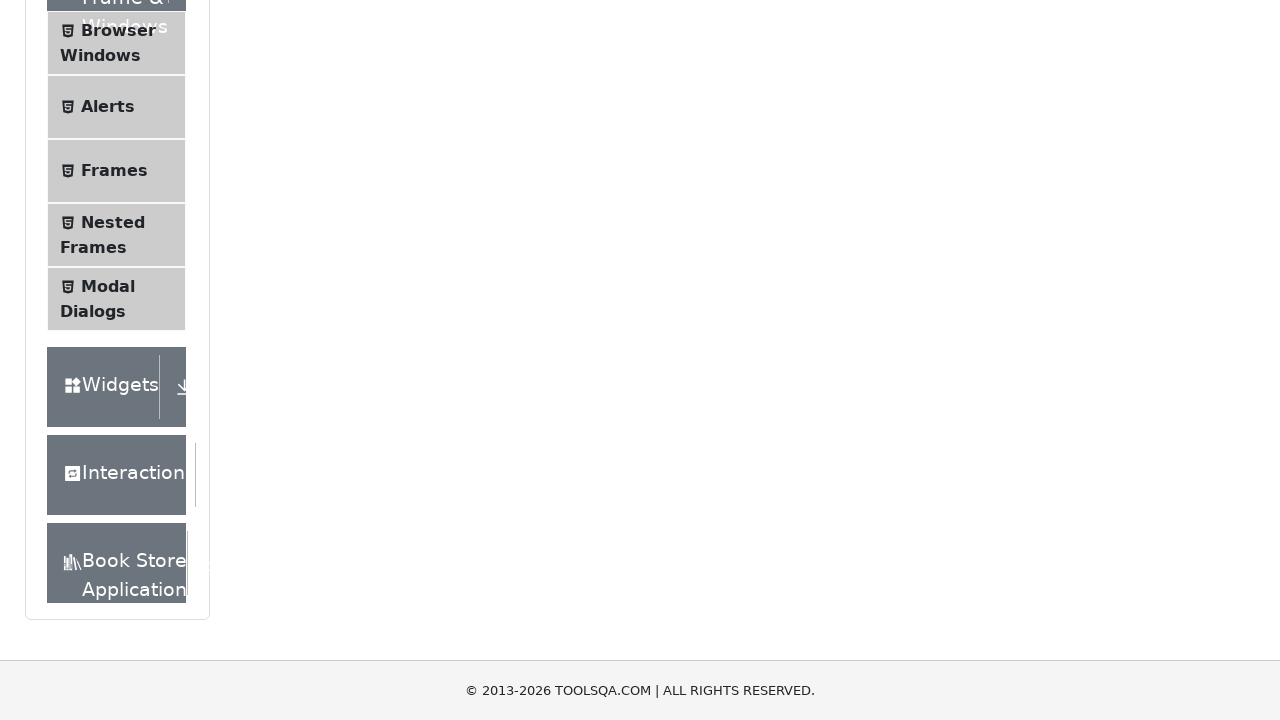

Clicked on 'Frames' submenu item at (114, 171) on xpath=//span[text()='Frames']
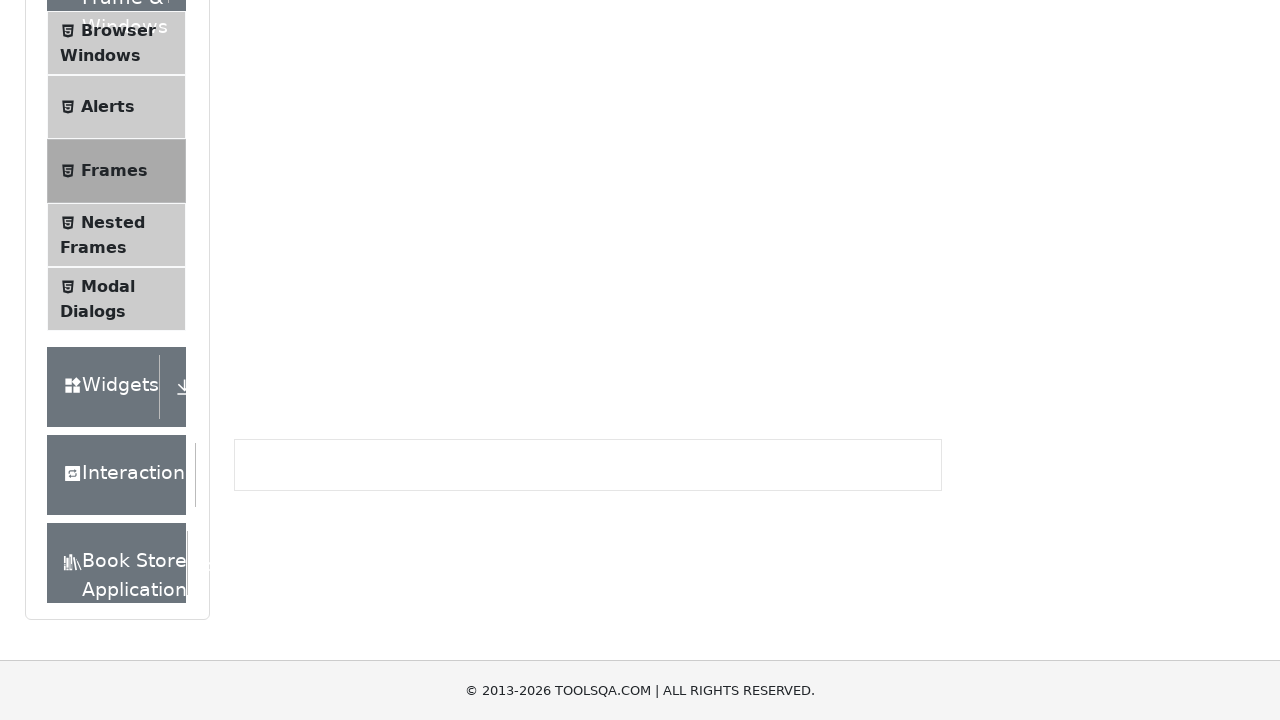

Located frame1 element
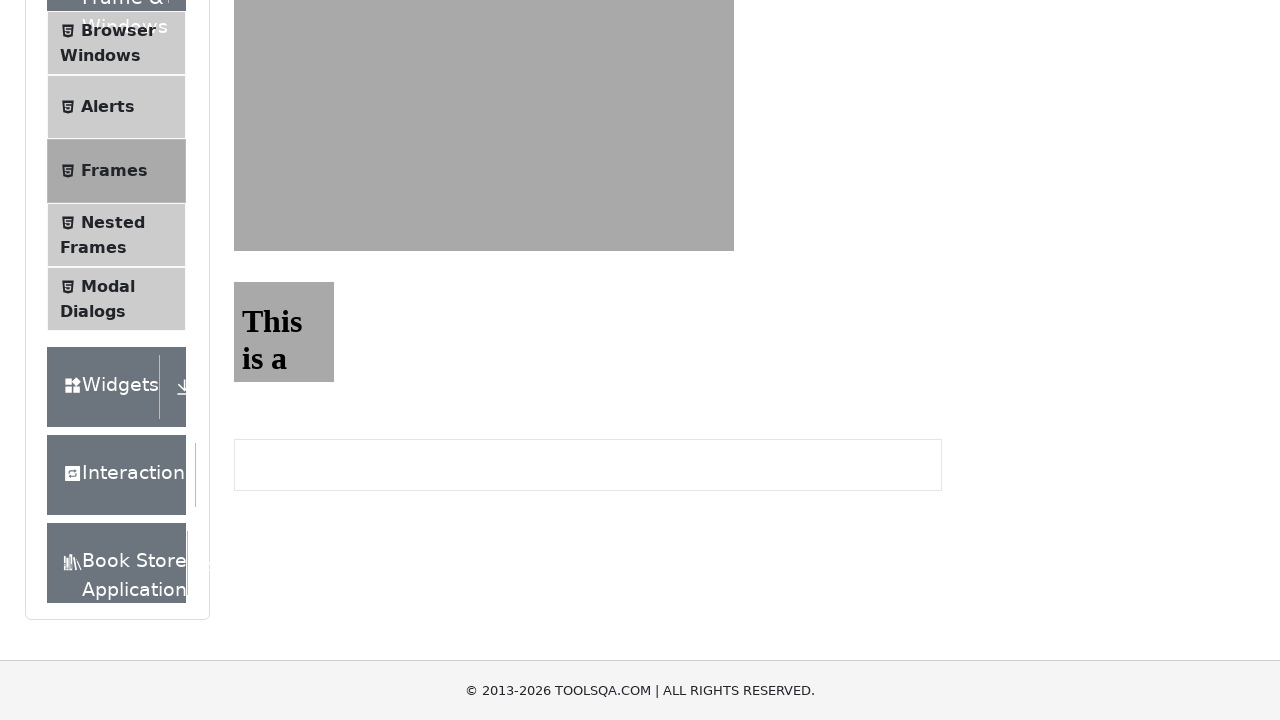

Located sample heading in frame1
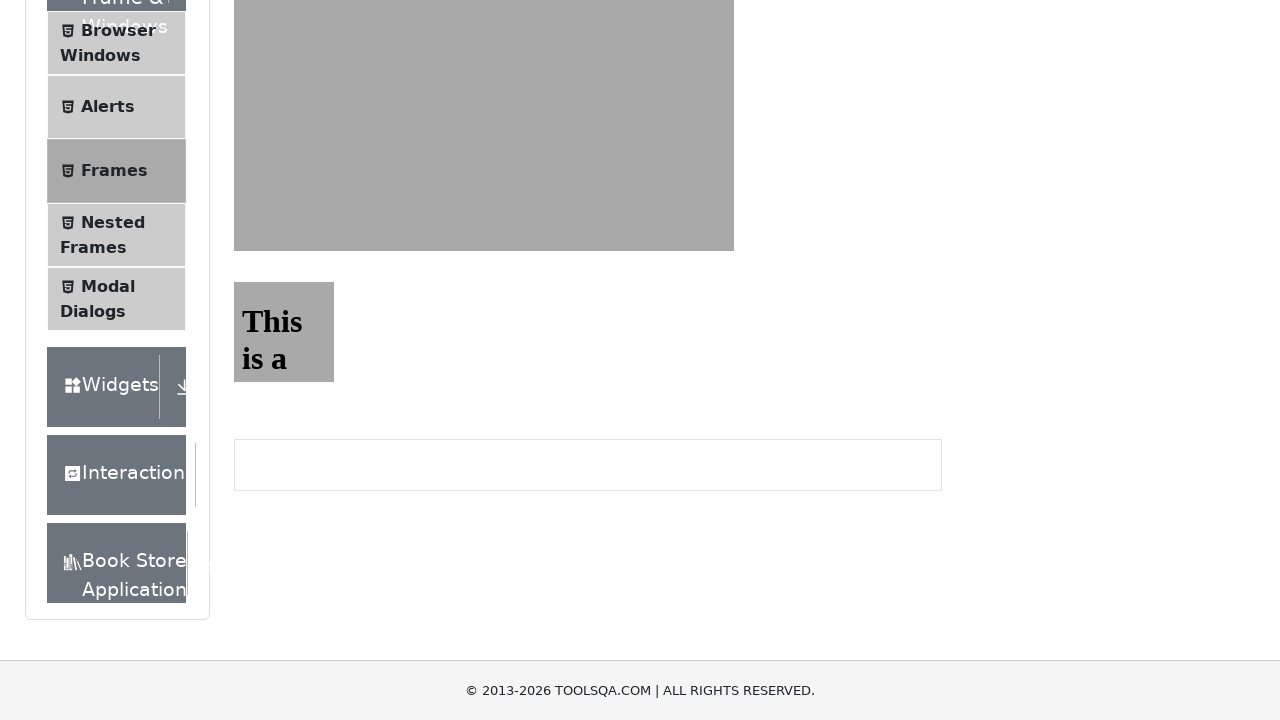

Waited 500ms for frame content to load
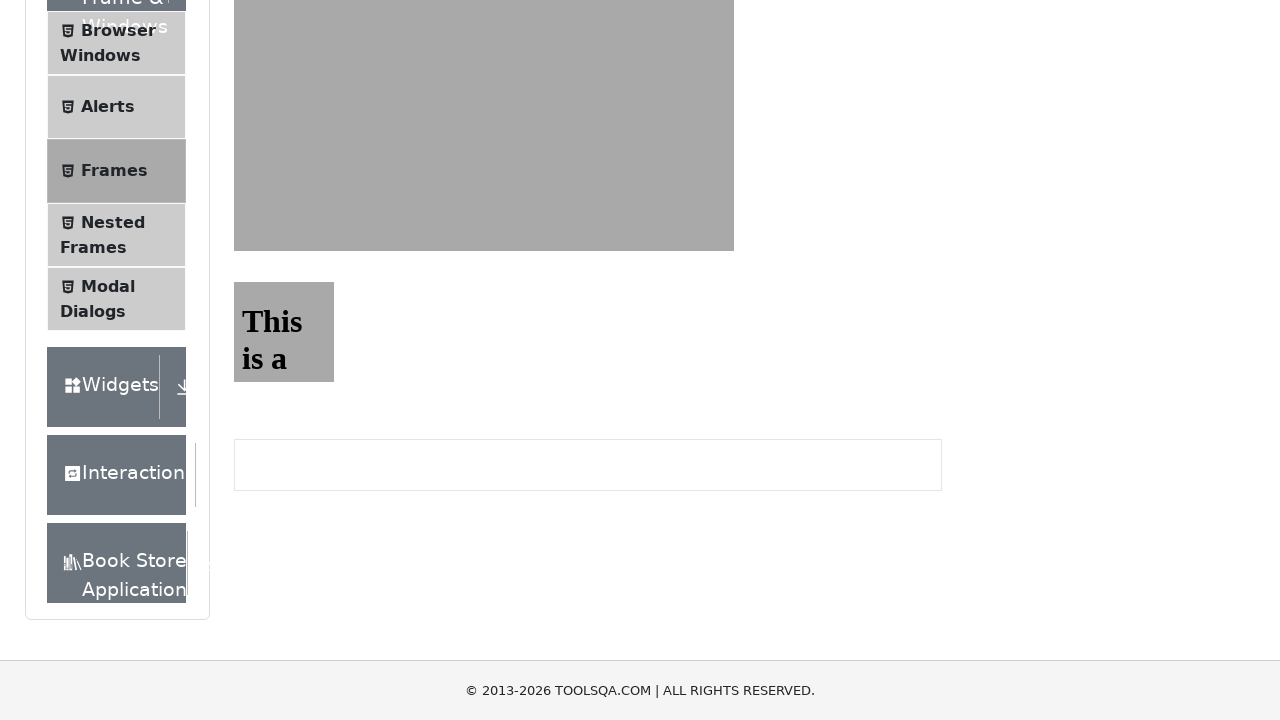

Verified frame1 heading text matches 'This is a sample page'
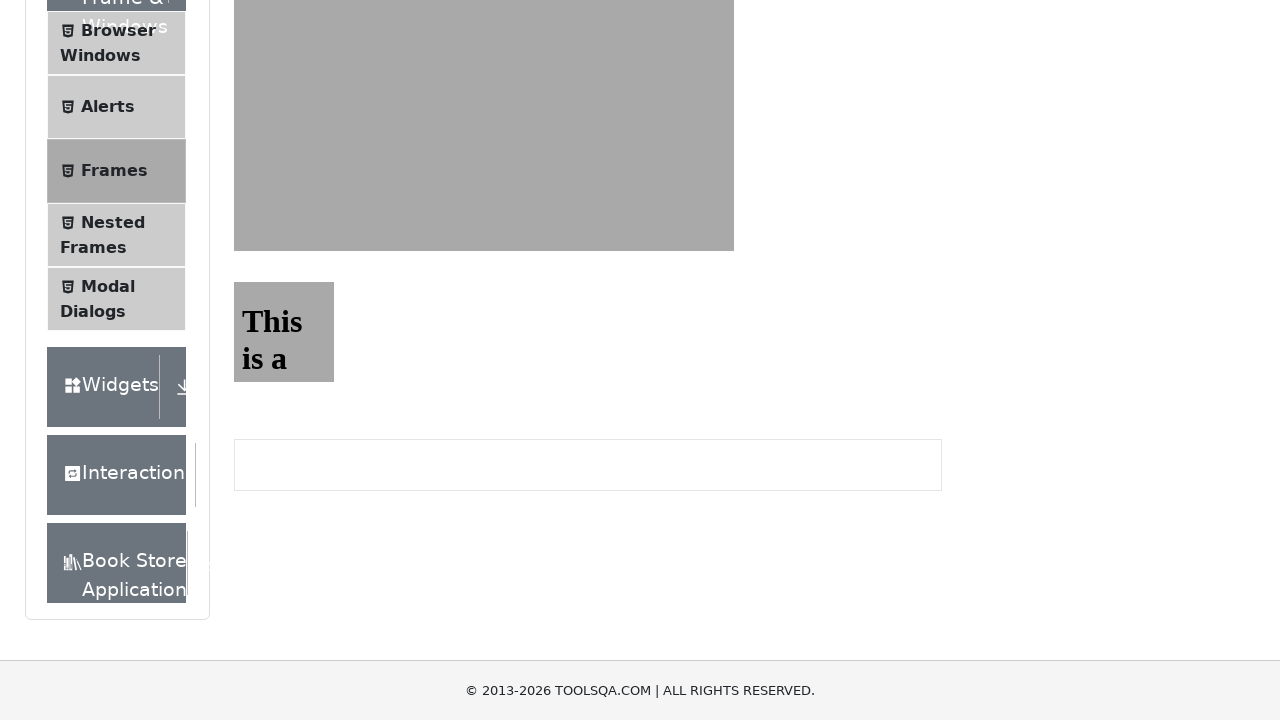

Located frame2 element
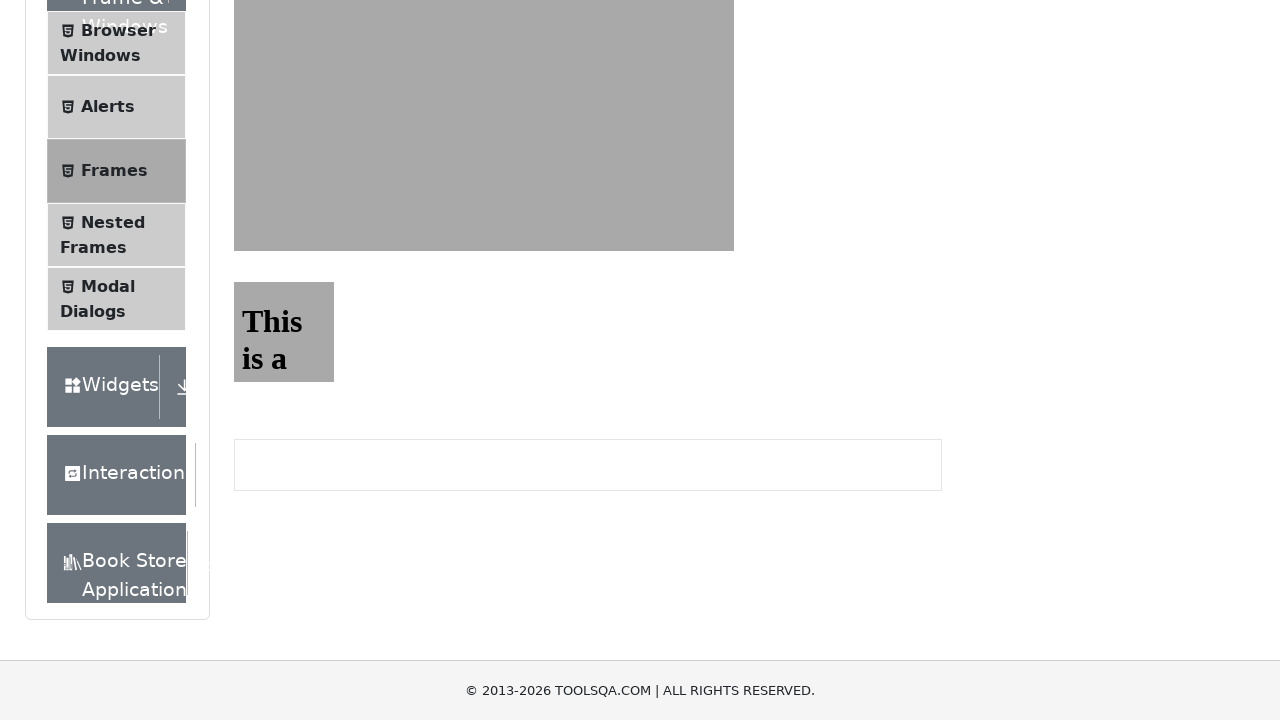

Located sample heading in frame2
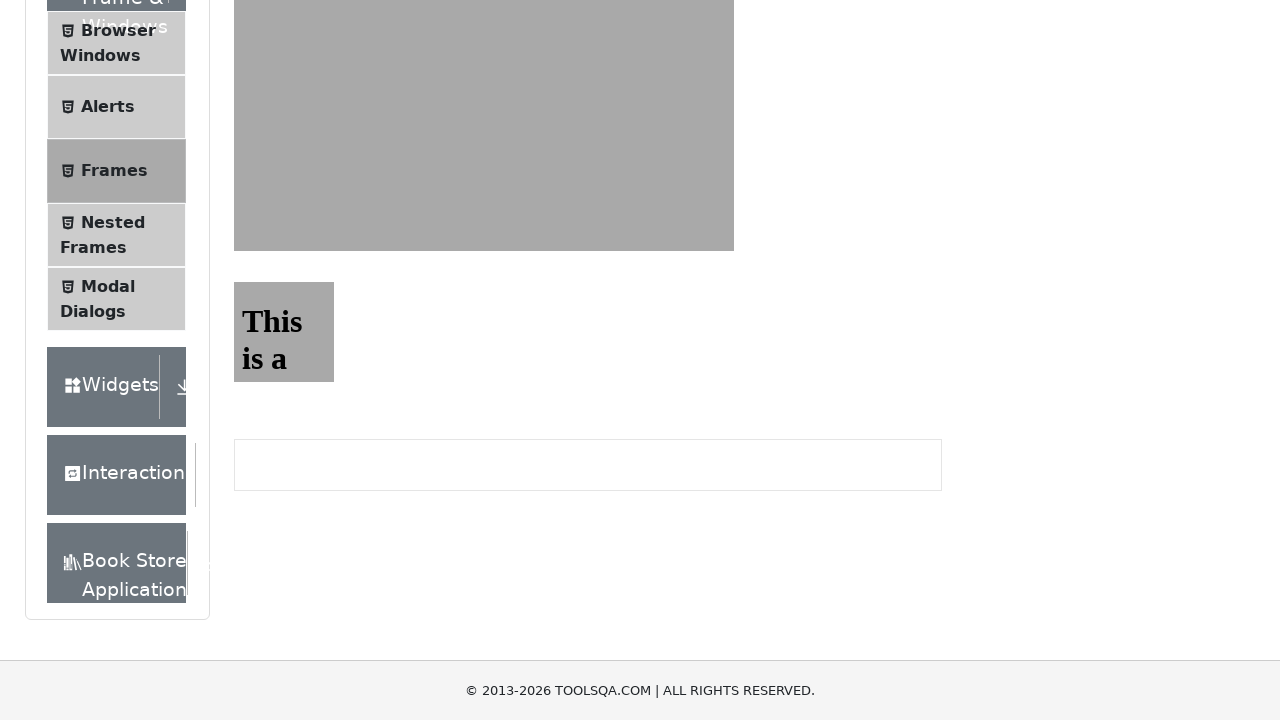

Scrolled frame2 heading into view if needed
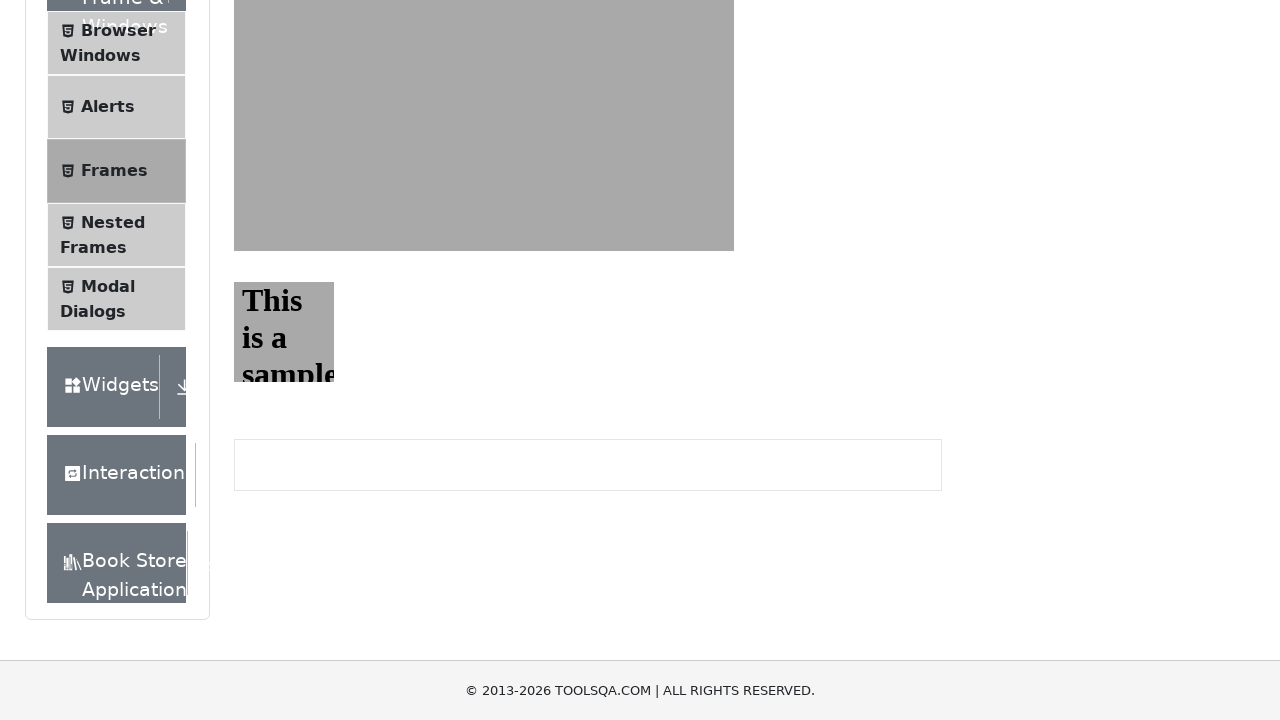

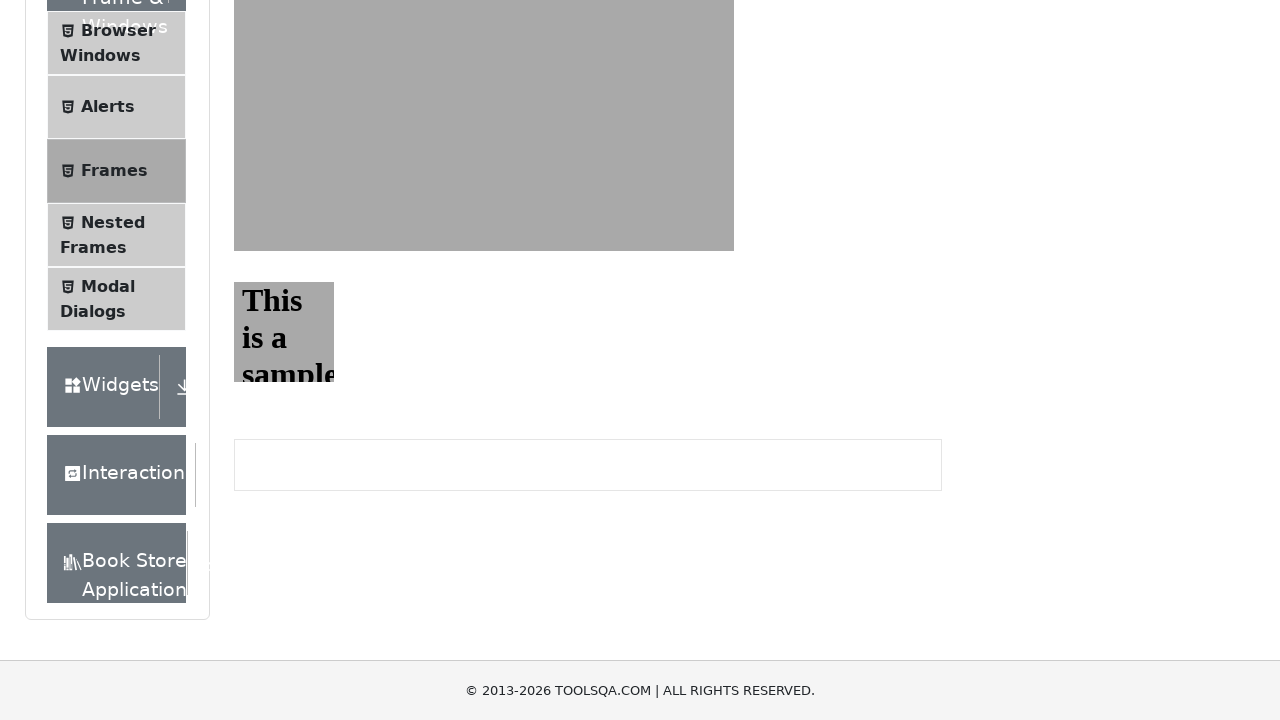